Tests text area and text box handling by entering and modifying text values

Starting URL: http://omayo.blogspot.com

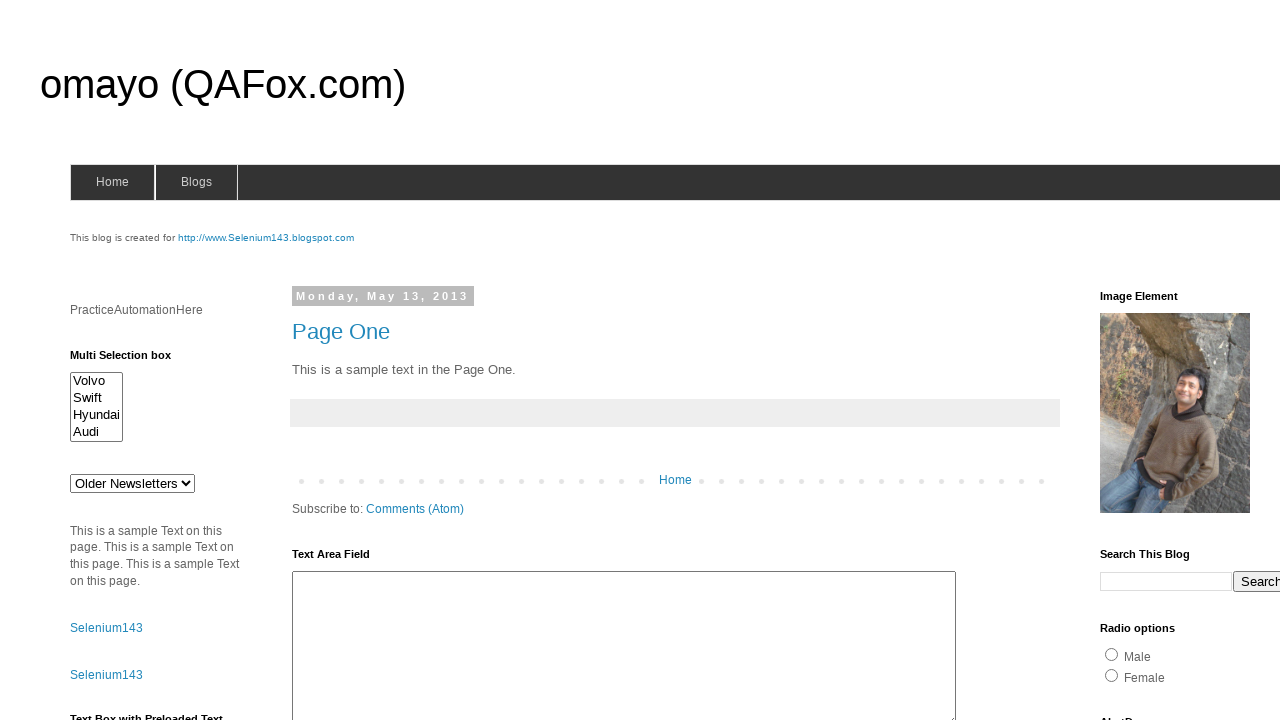

Filled text area with 'Test_Data' on #ta1
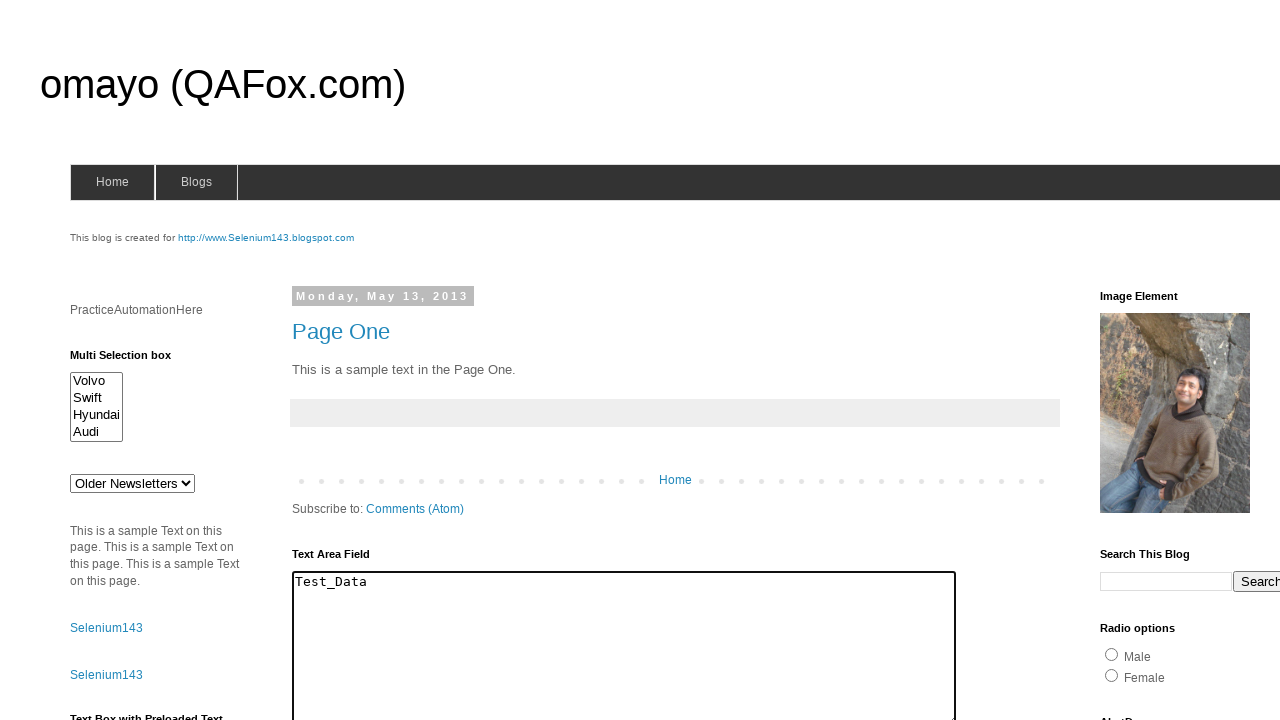

Filled text box with 'Test WebDriver' on #textbox1
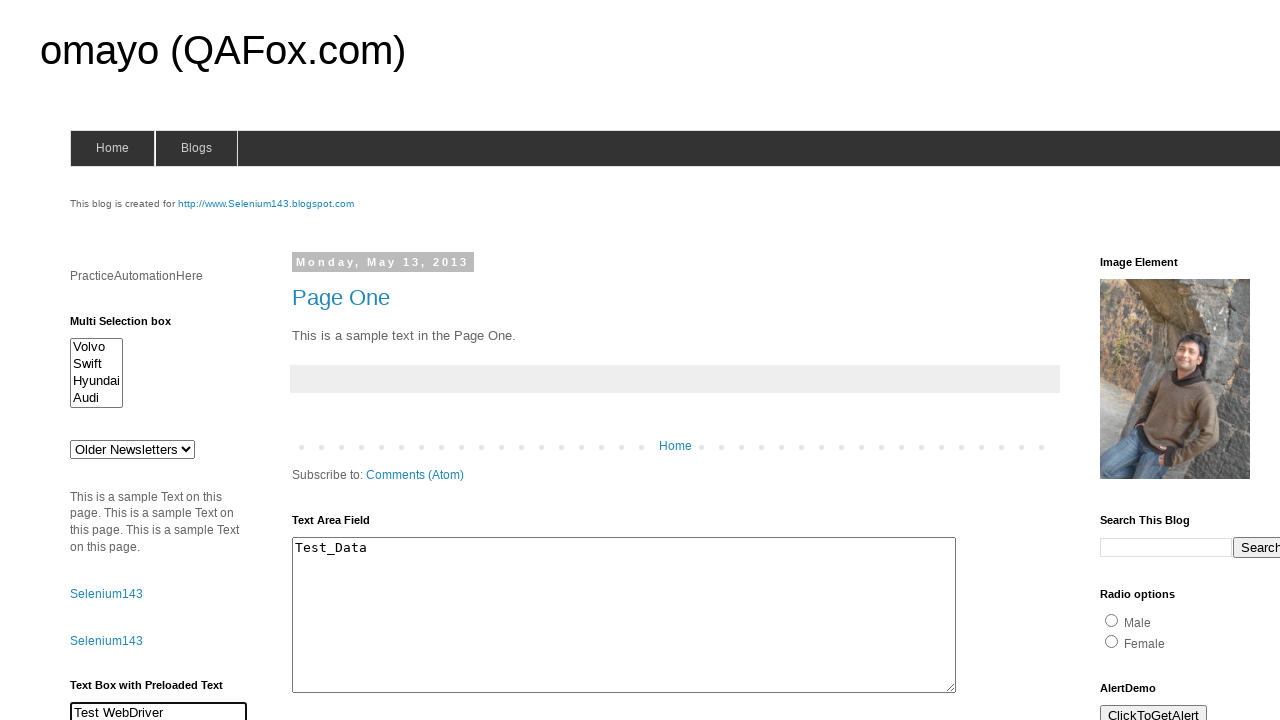

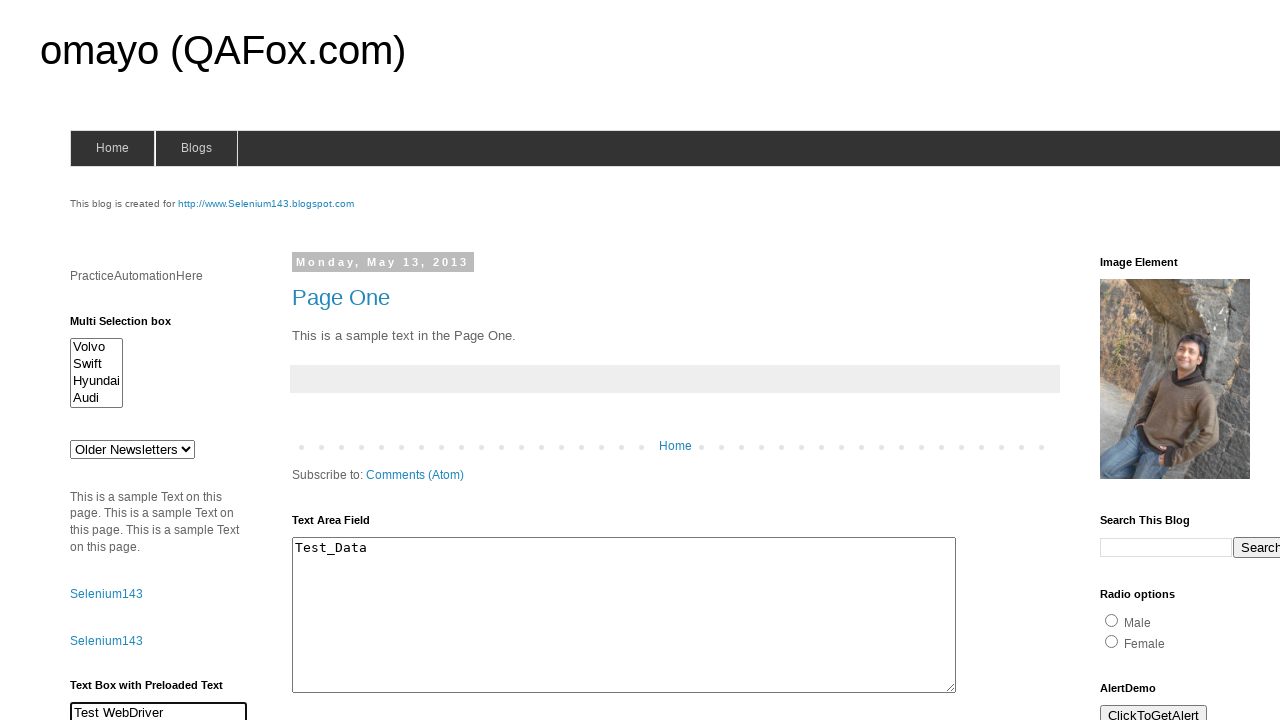